Navigates Huntington Beach's Legistar calendar by selecting 'All Years' and filtering to City Council to find agenda links

Starting URL: https://huntingtonbeach.legistar.com/Calendar.aspx

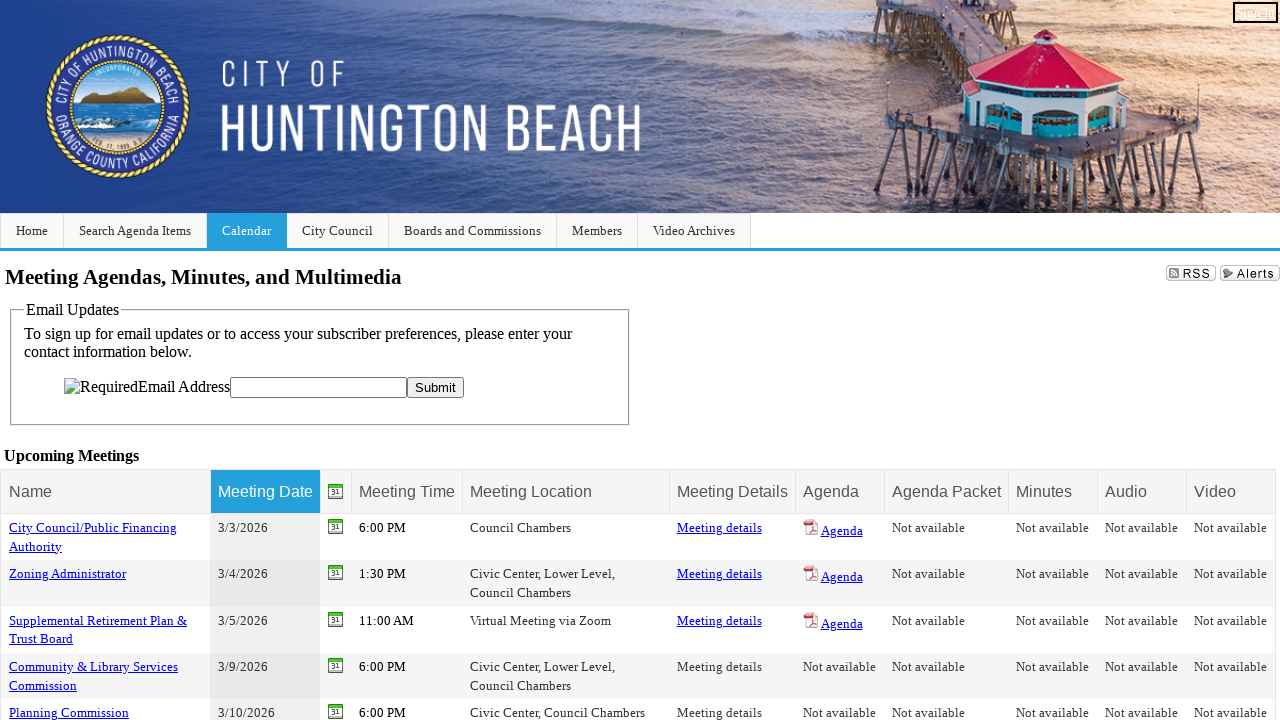

Year dropdown selector is visible and ready
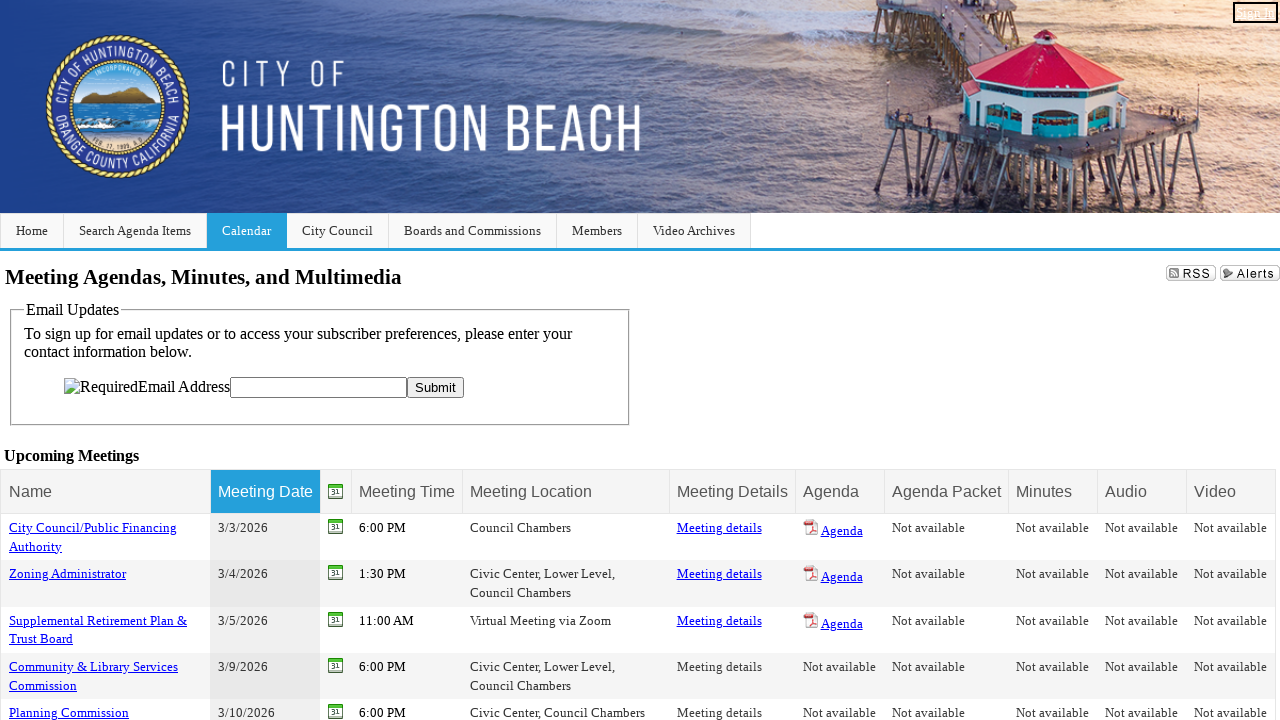

Clicked on the year dropdown to open it at (318, 361) on #ctl00_ContentPlaceHolder1_lstYears_Input
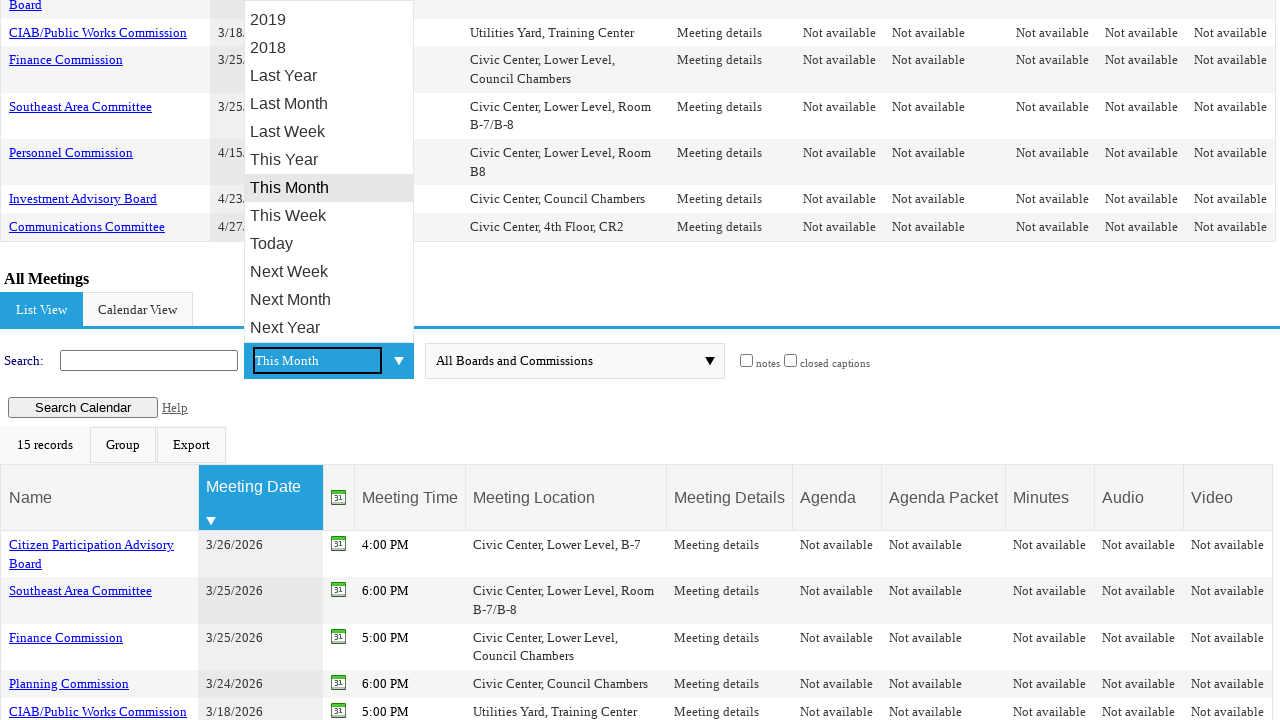

Pressed ArrowUp to navigate in year dropdown
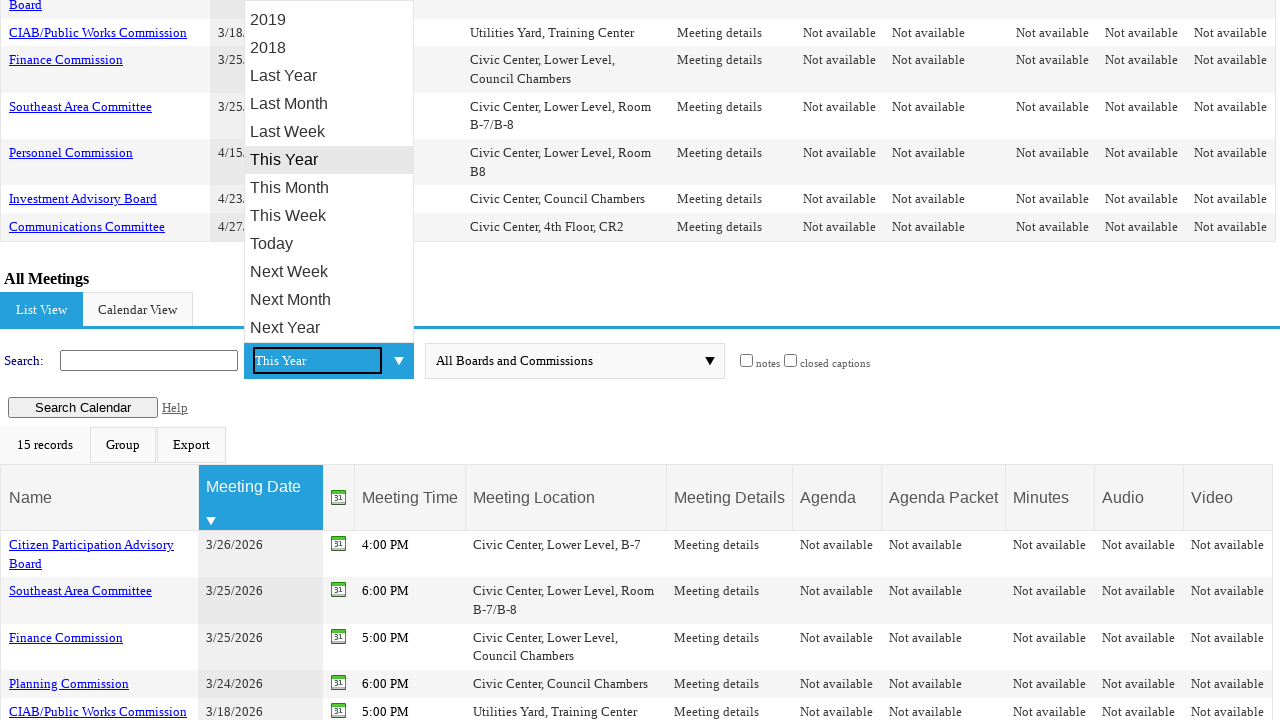

Pressed ArrowUp to navigate in year dropdown
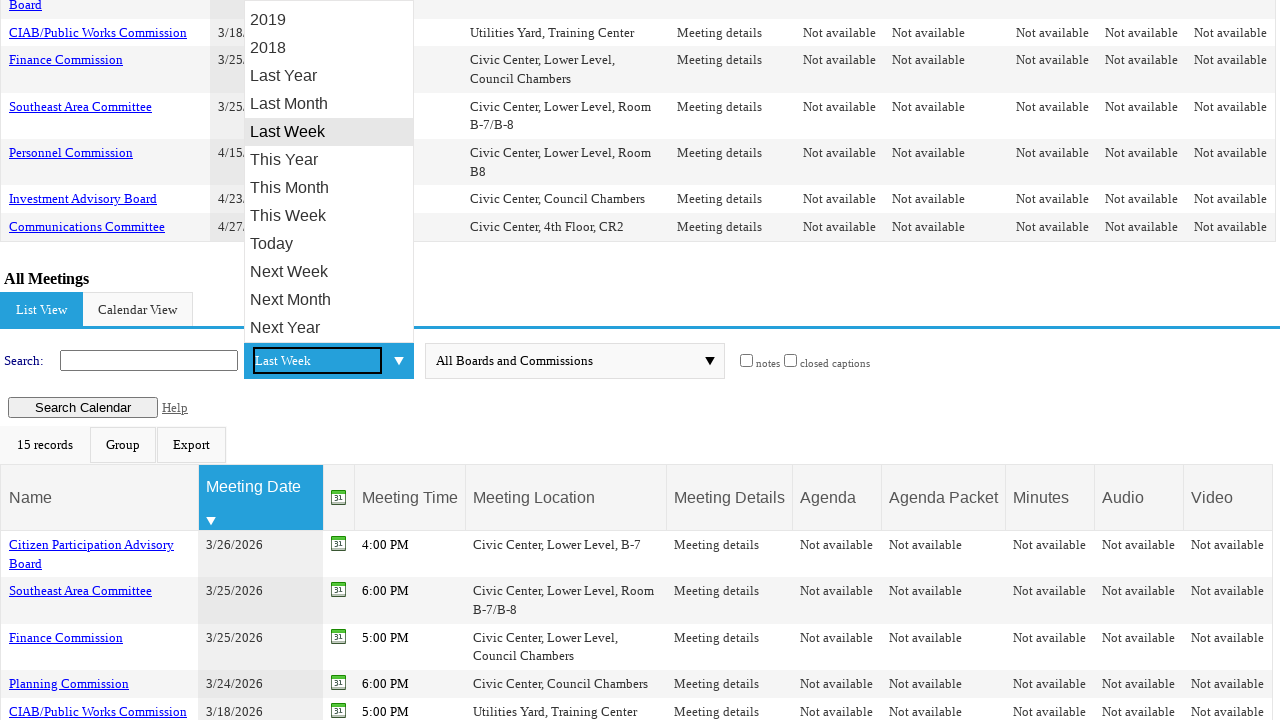

Pressed ArrowUp to navigate in year dropdown
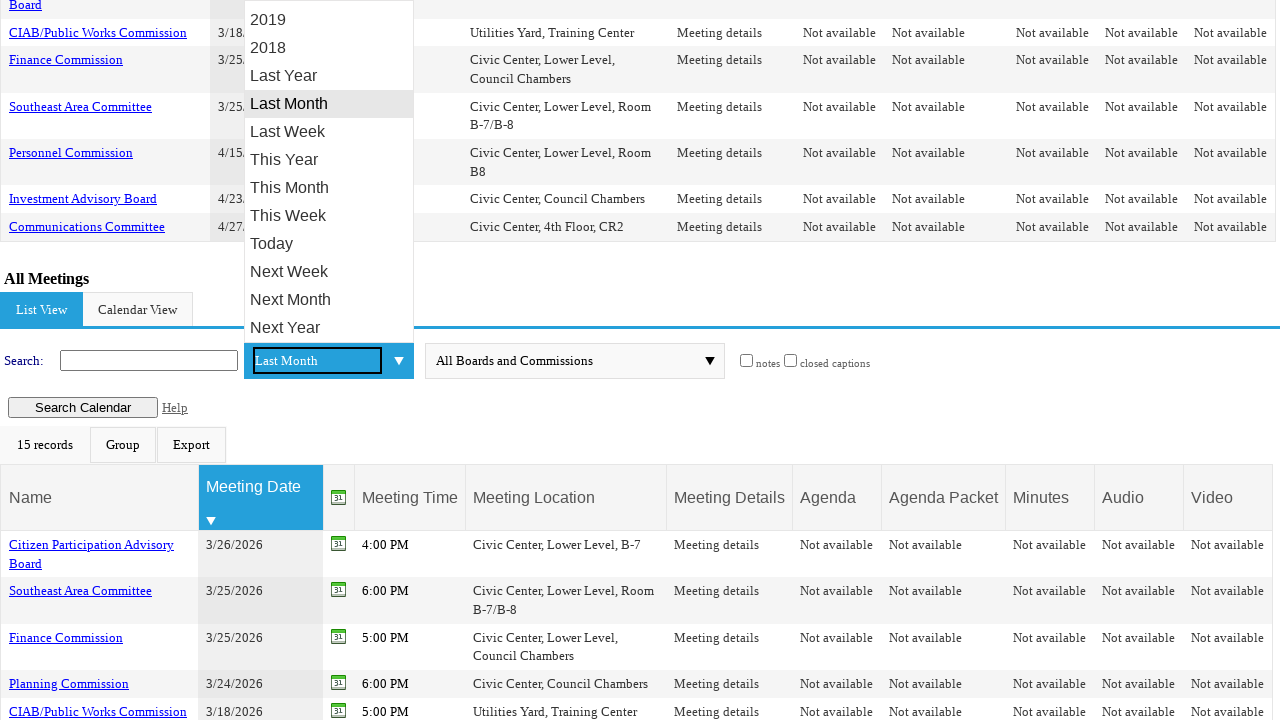

Pressed ArrowUp to navigate in year dropdown
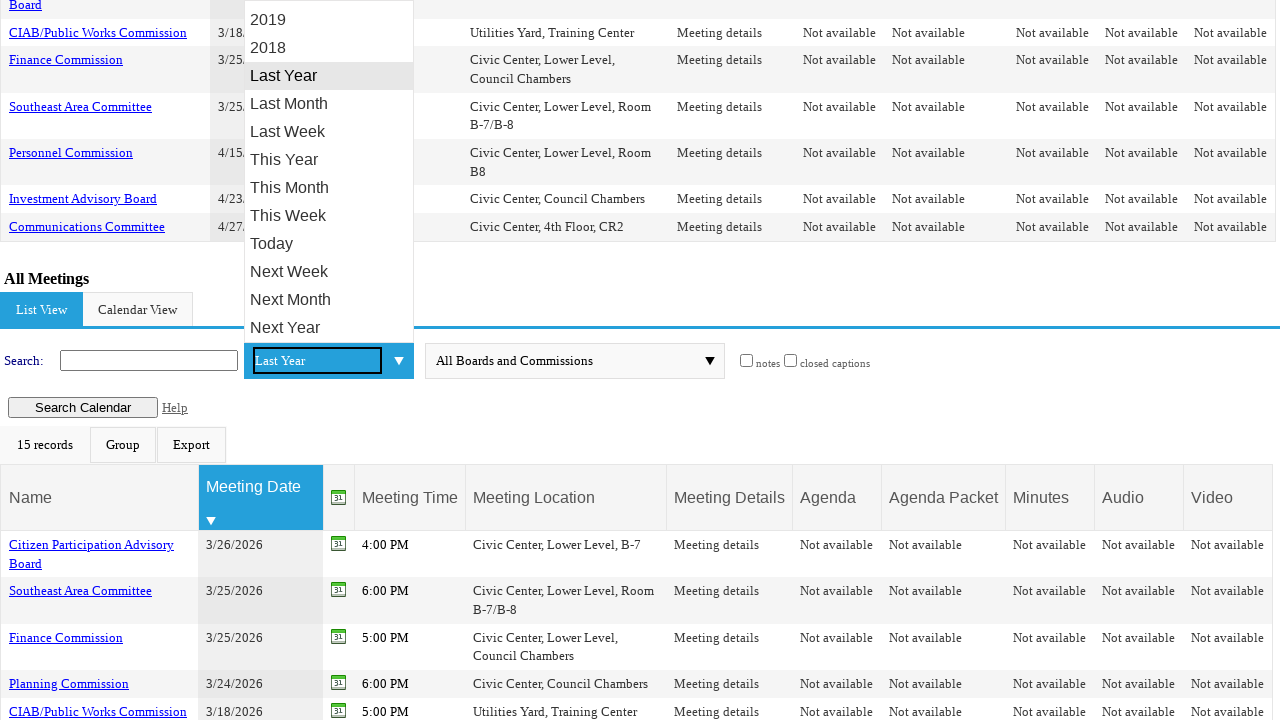

Pressed ArrowUp to navigate in year dropdown
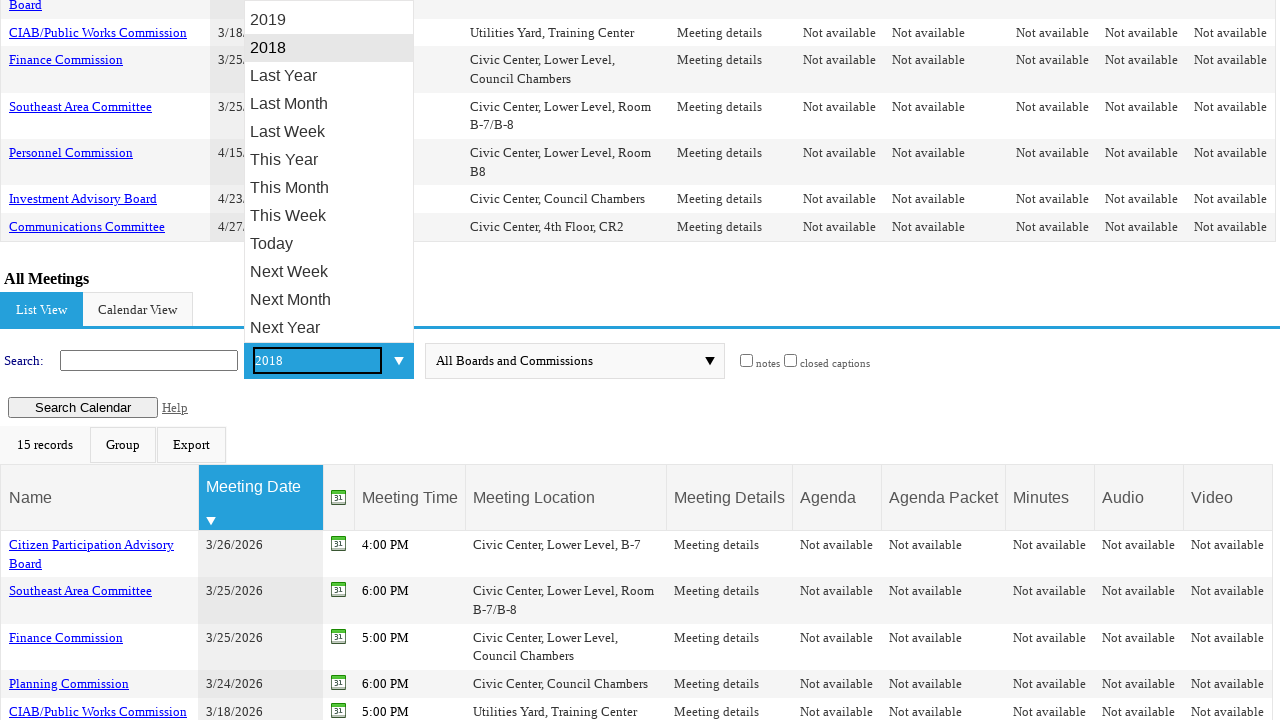

Pressed ArrowUp to navigate in year dropdown
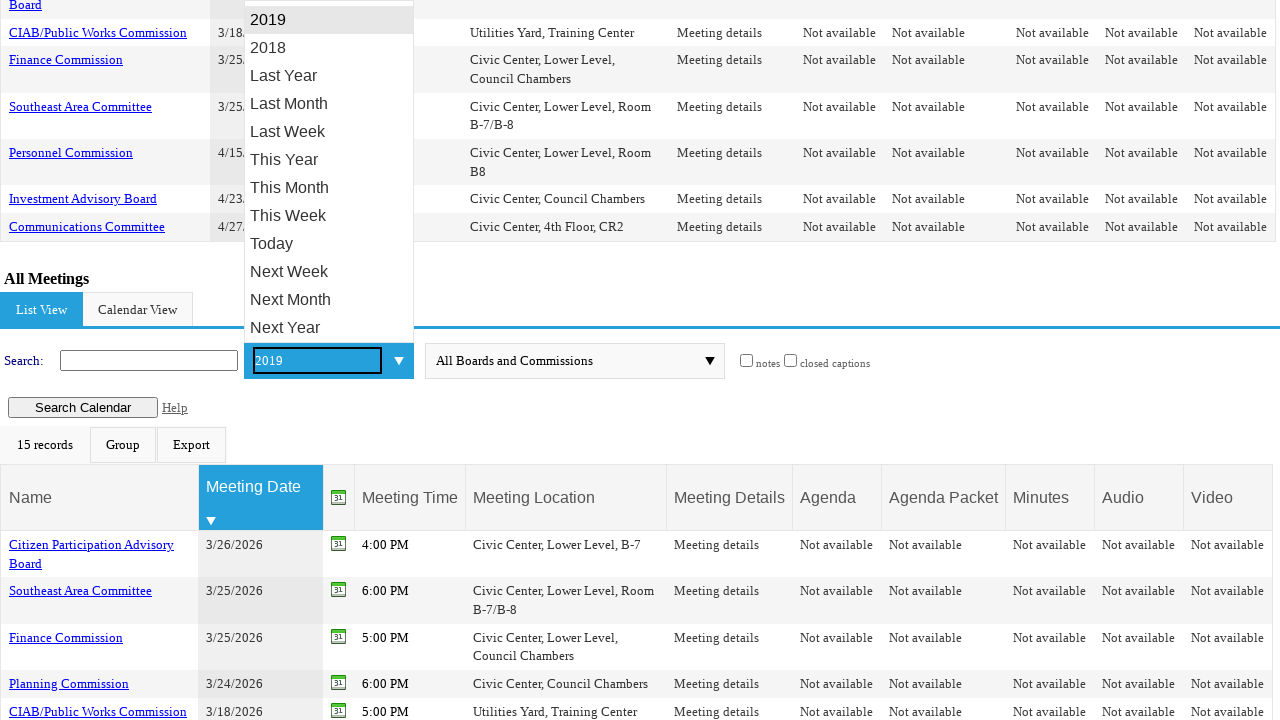

Pressed ArrowUp to navigate in year dropdown
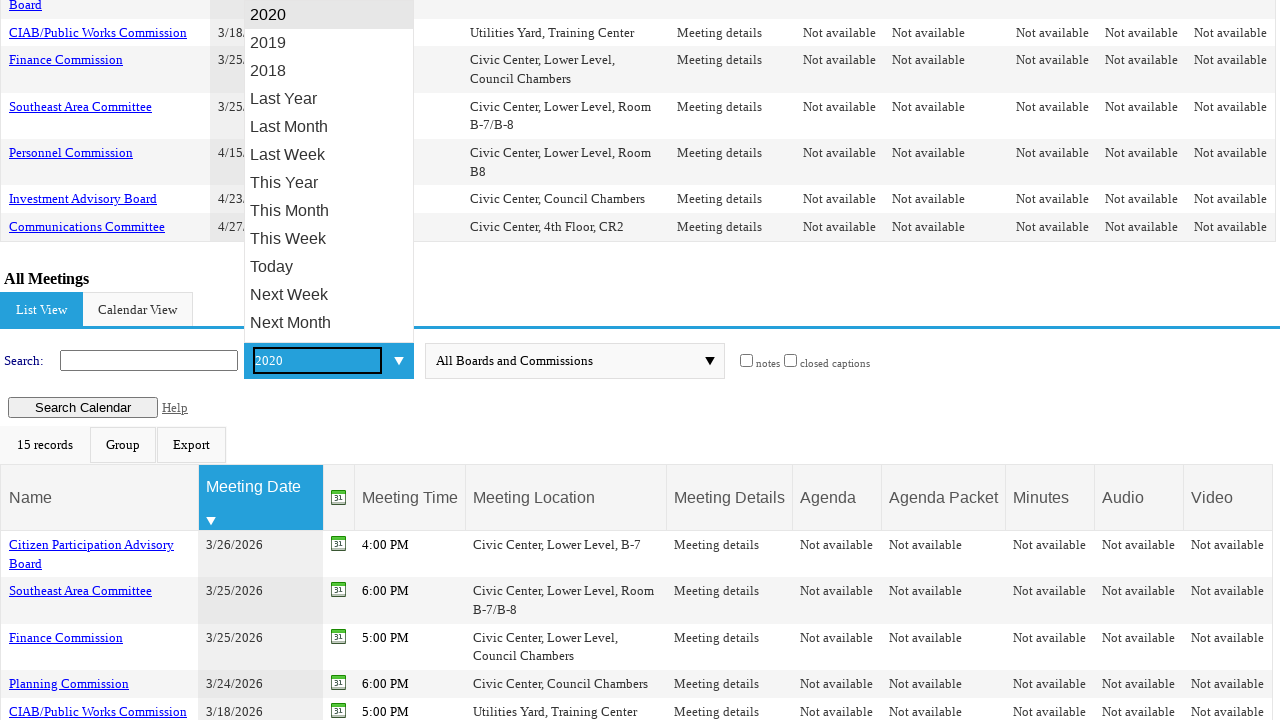

Pressed ArrowUp to navigate in year dropdown
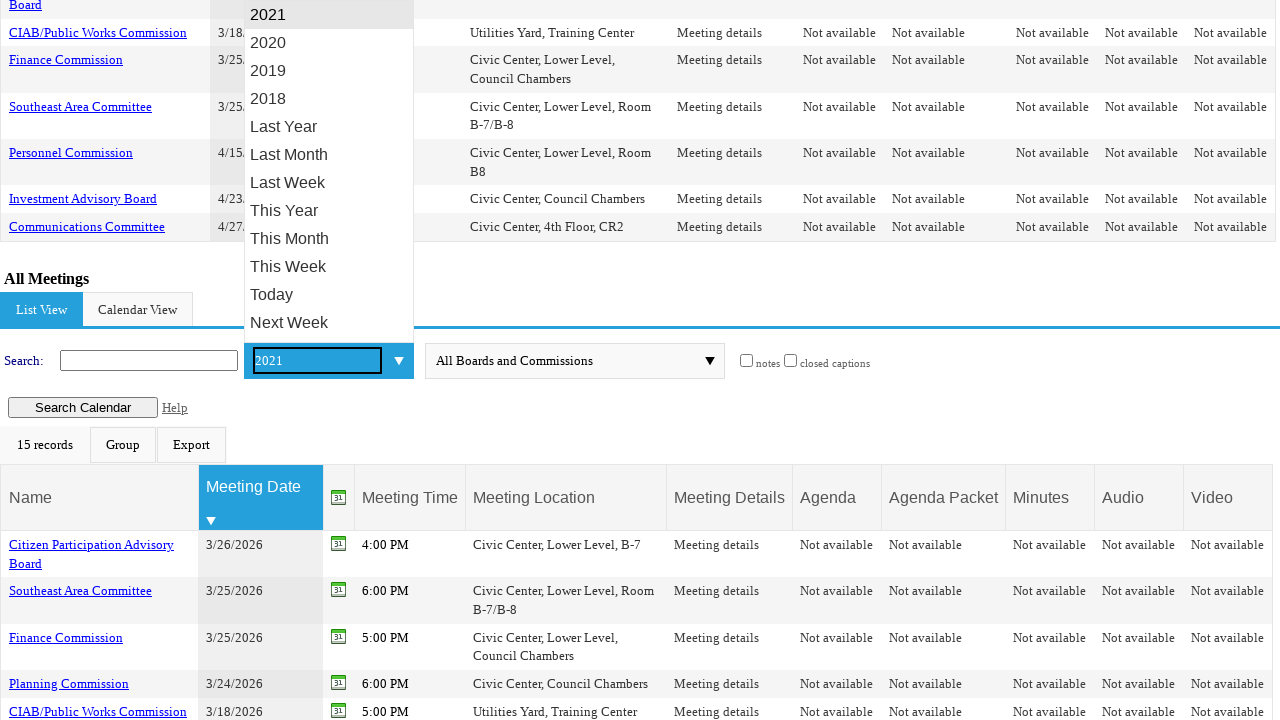

Pressed ArrowUp to navigate in year dropdown
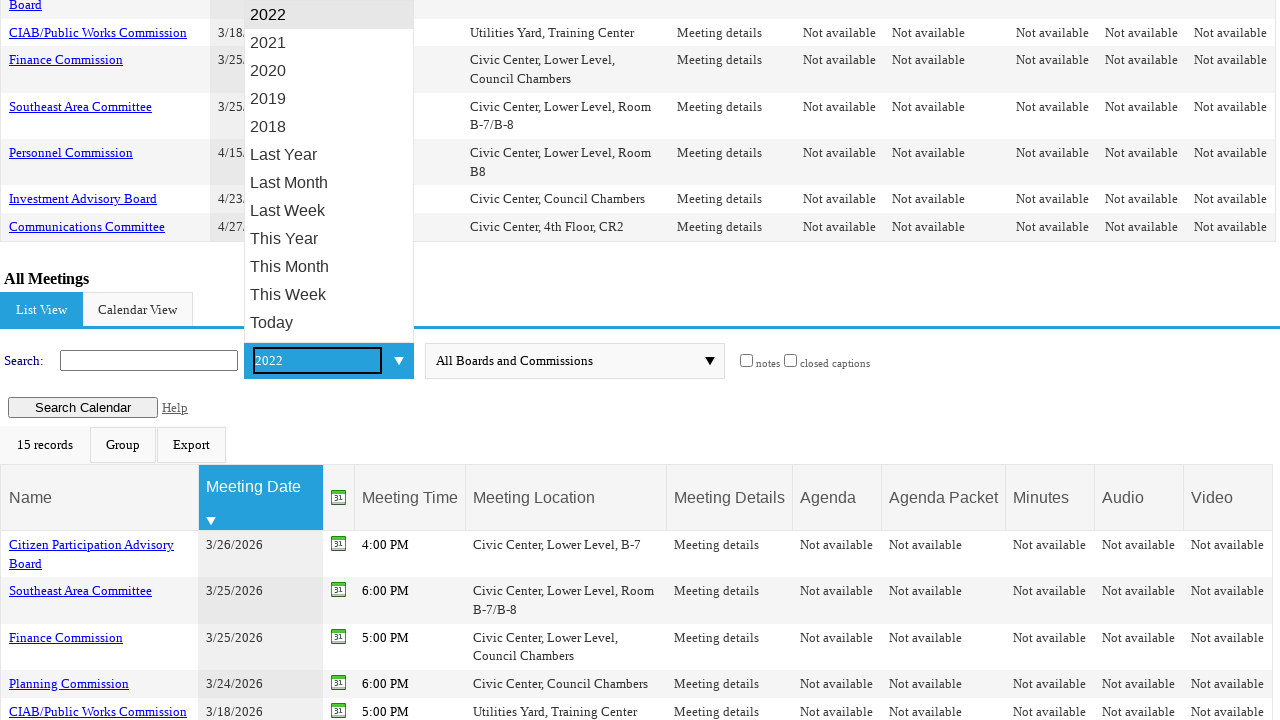

Pressed ArrowUp to navigate in year dropdown
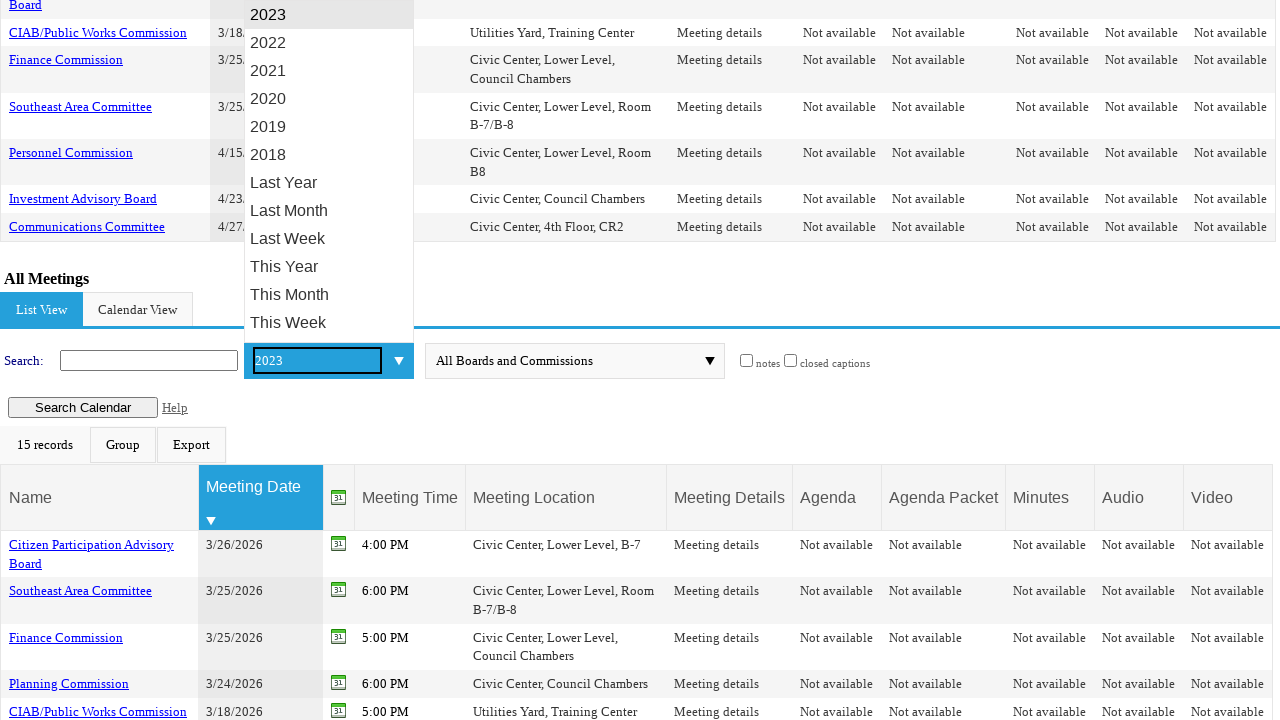

Pressed ArrowUp to navigate in year dropdown
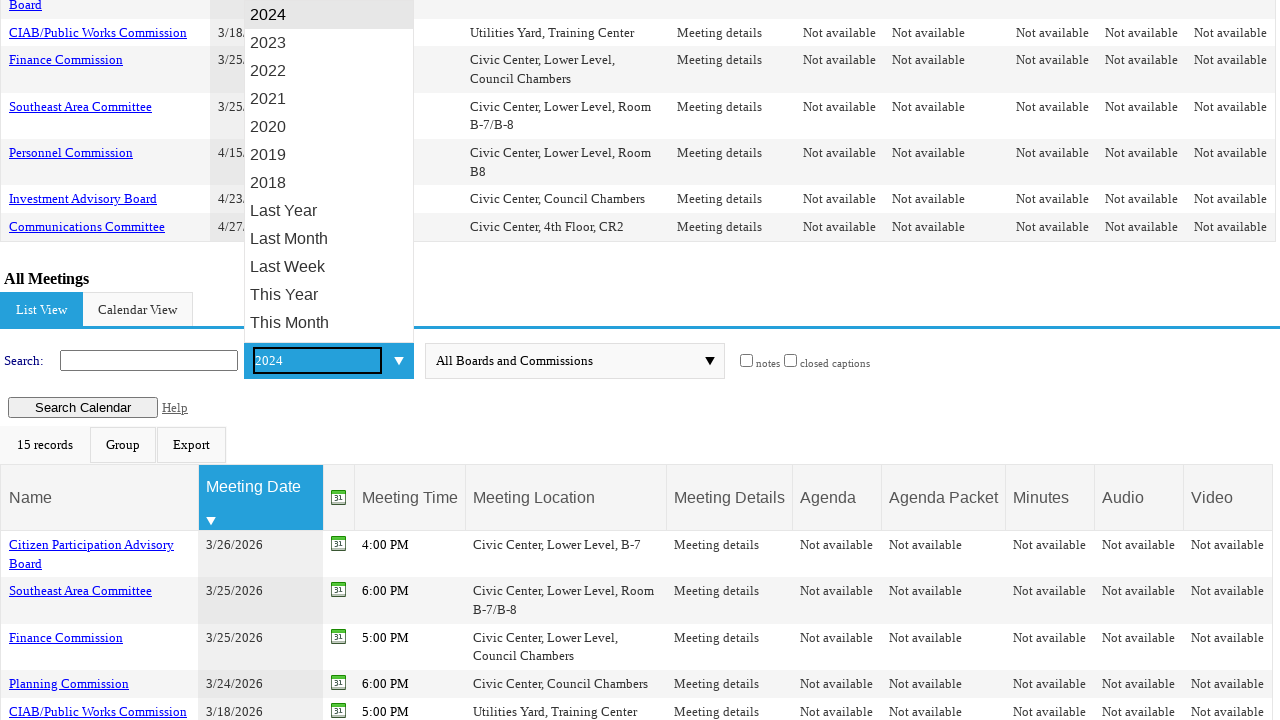

Pressed ArrowUp to navigate in year dropdown
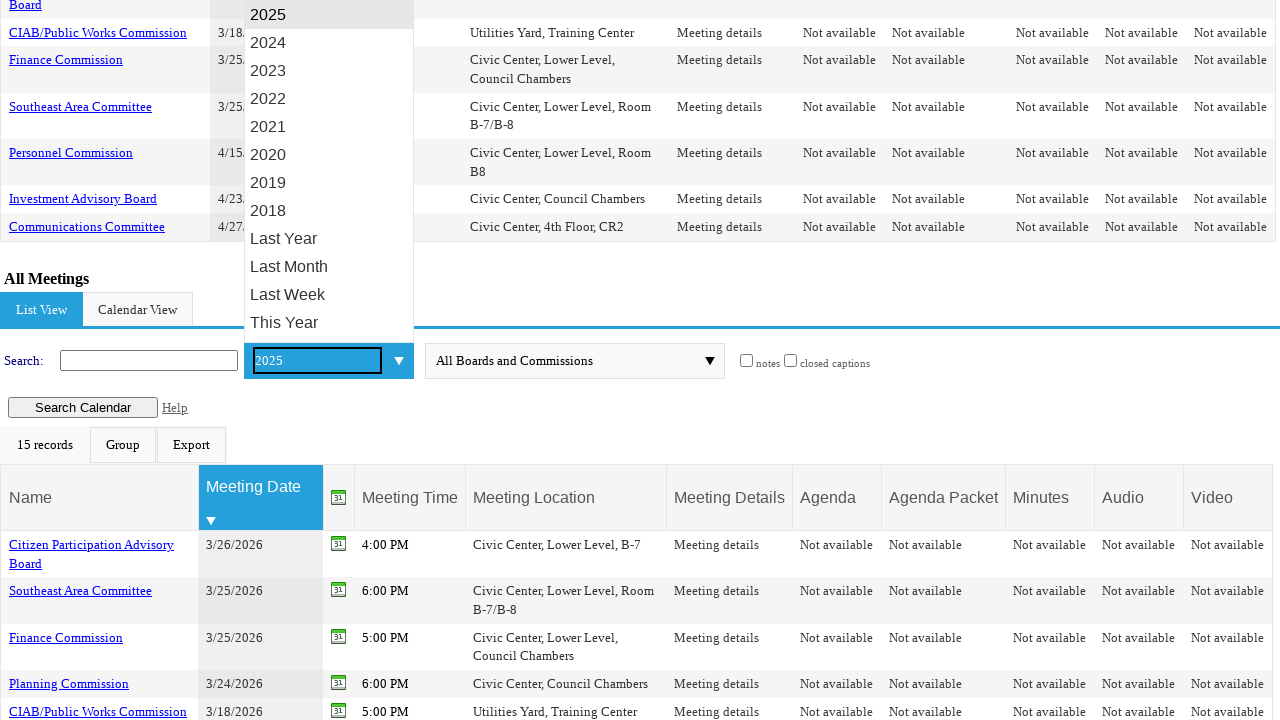

Pressed ArrowUp to navigate in year dropdown
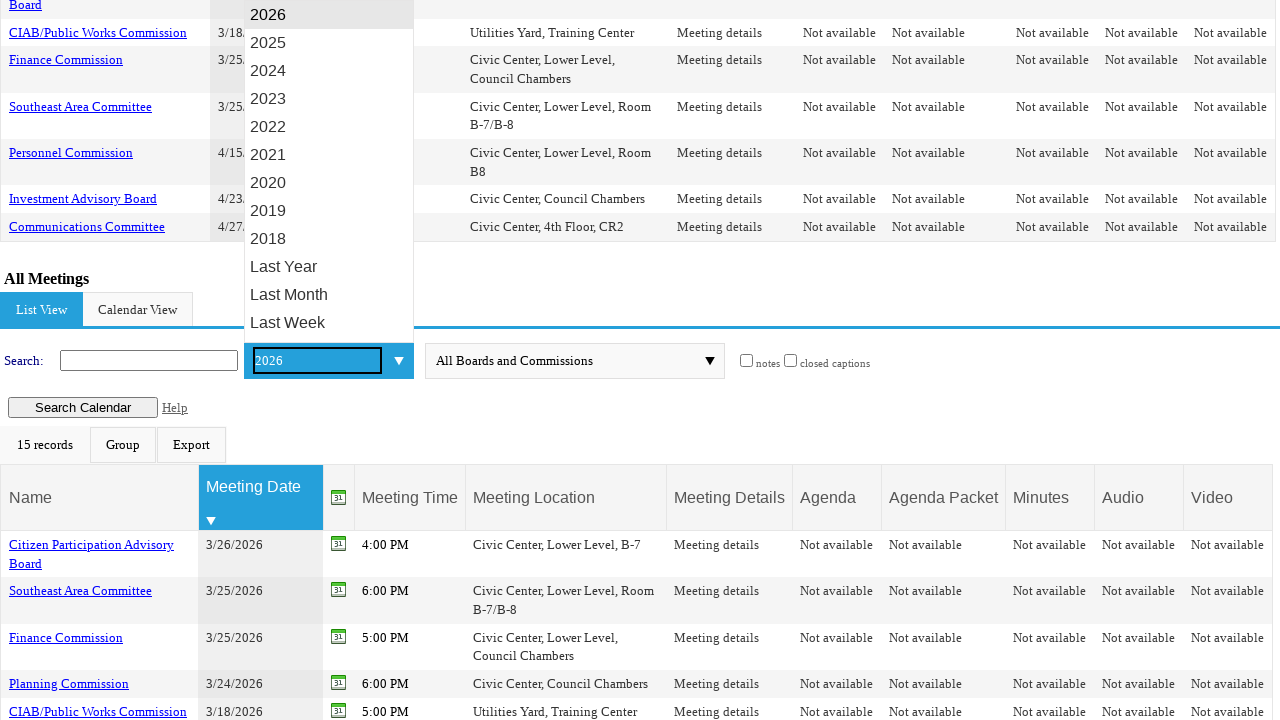

Selected 'All Years' from the year dropdown
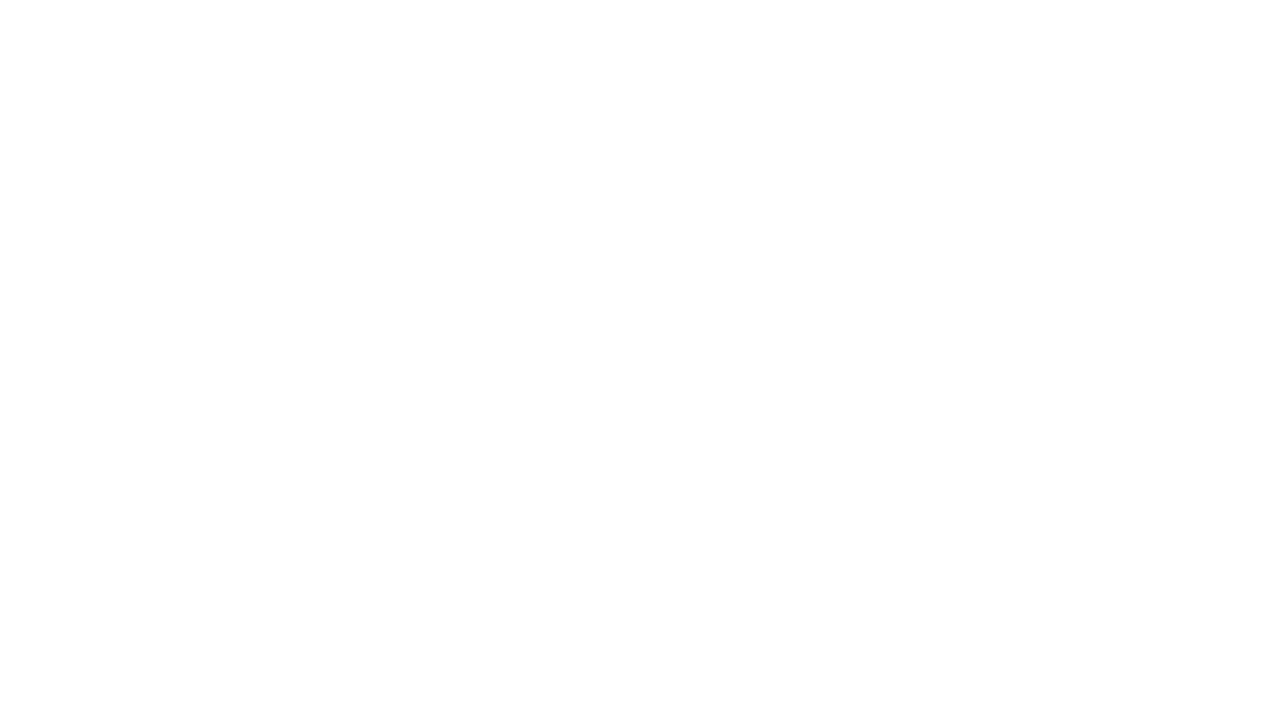

Waited for page to update after selecting 'All Years'
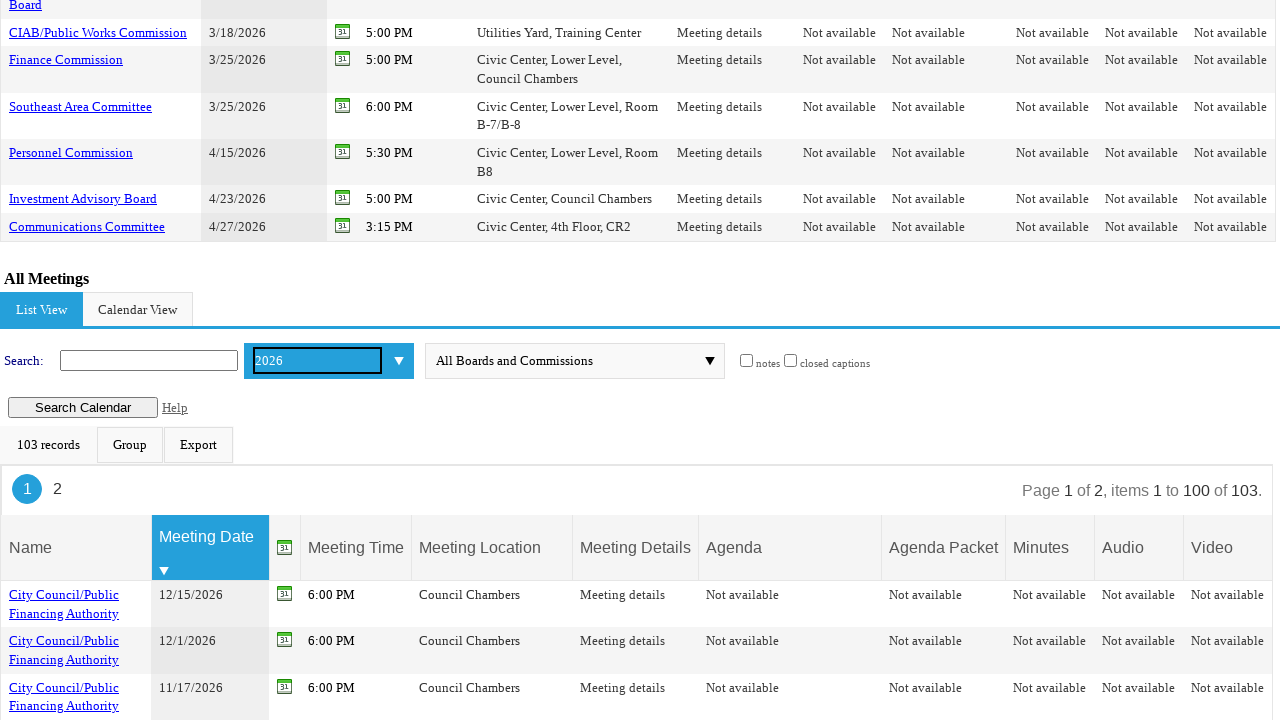

Department (Bodies) dropdown selector is visible and ready
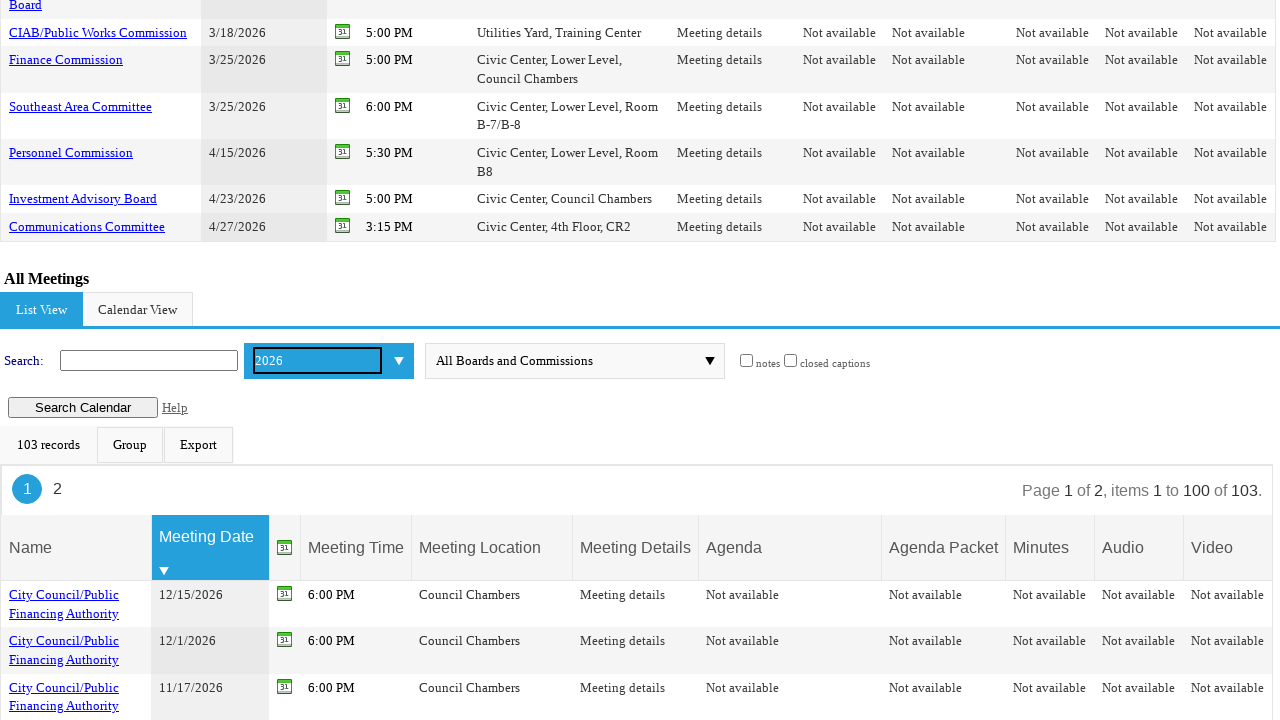

Clicked on the department dropdown to open it at (564, 361) on #ctl00_ContentPlaceHolder1_lstBodies_Input
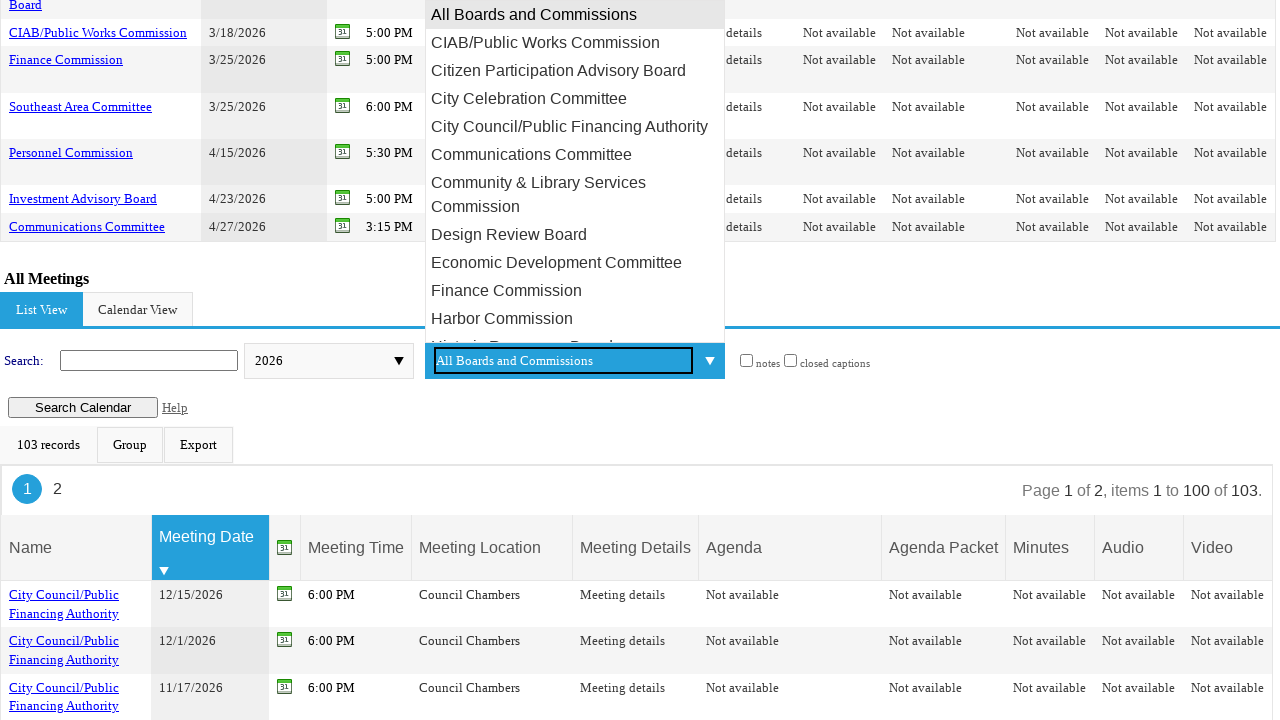

Pressed ArrowDown to navigate in department dropdown
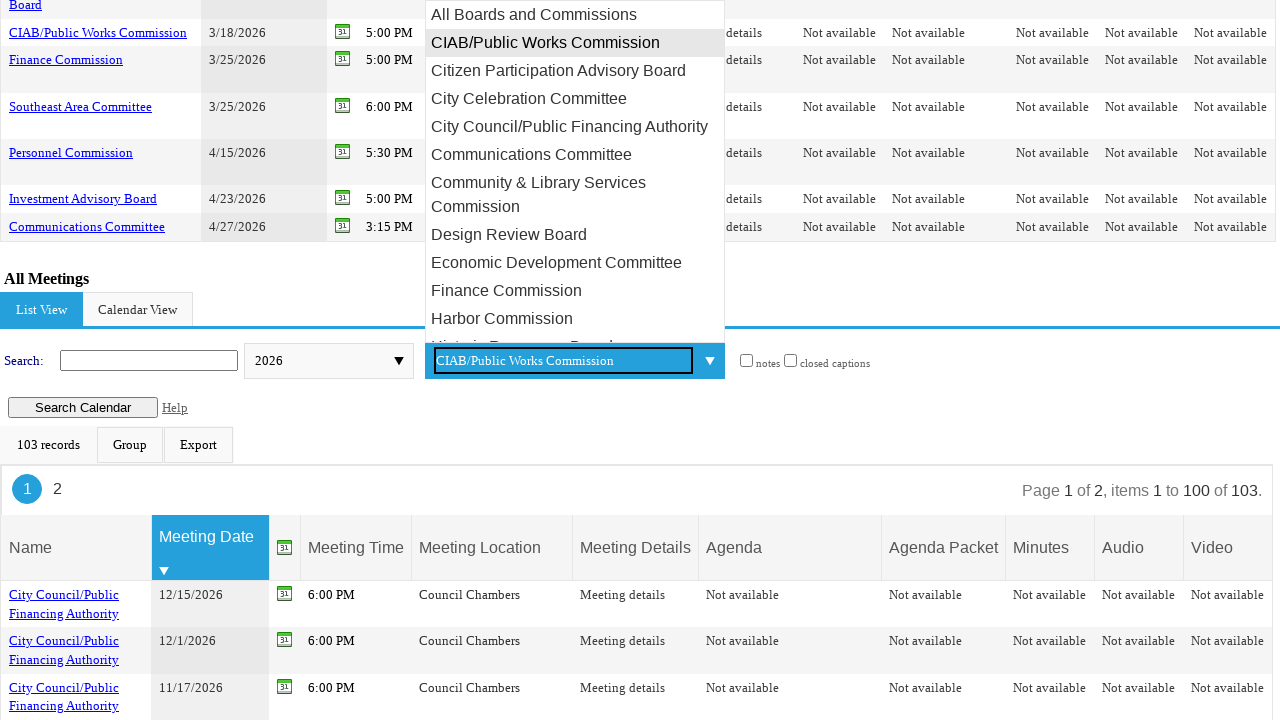

Pressed ArrowDown to navigate in department dropdown
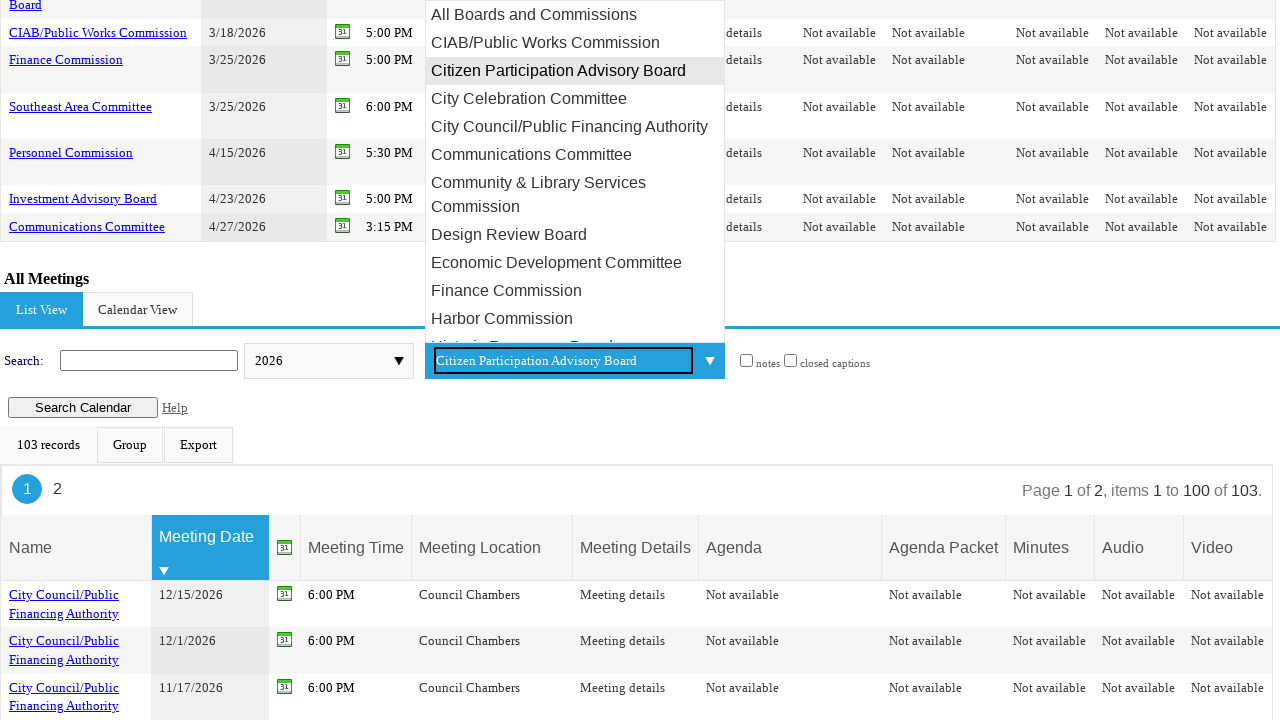

Pressed ArrowDown to navigate in department dropdown
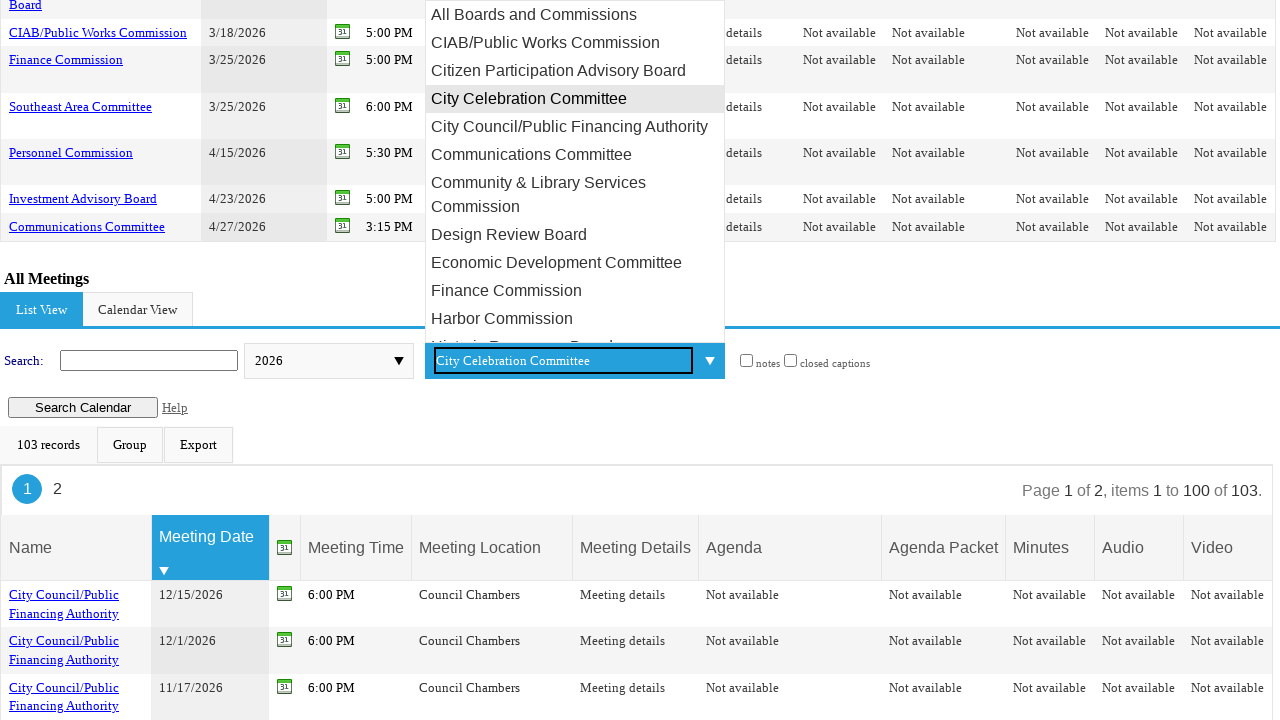

Pressed ArrowDown to navigate in department dropdown
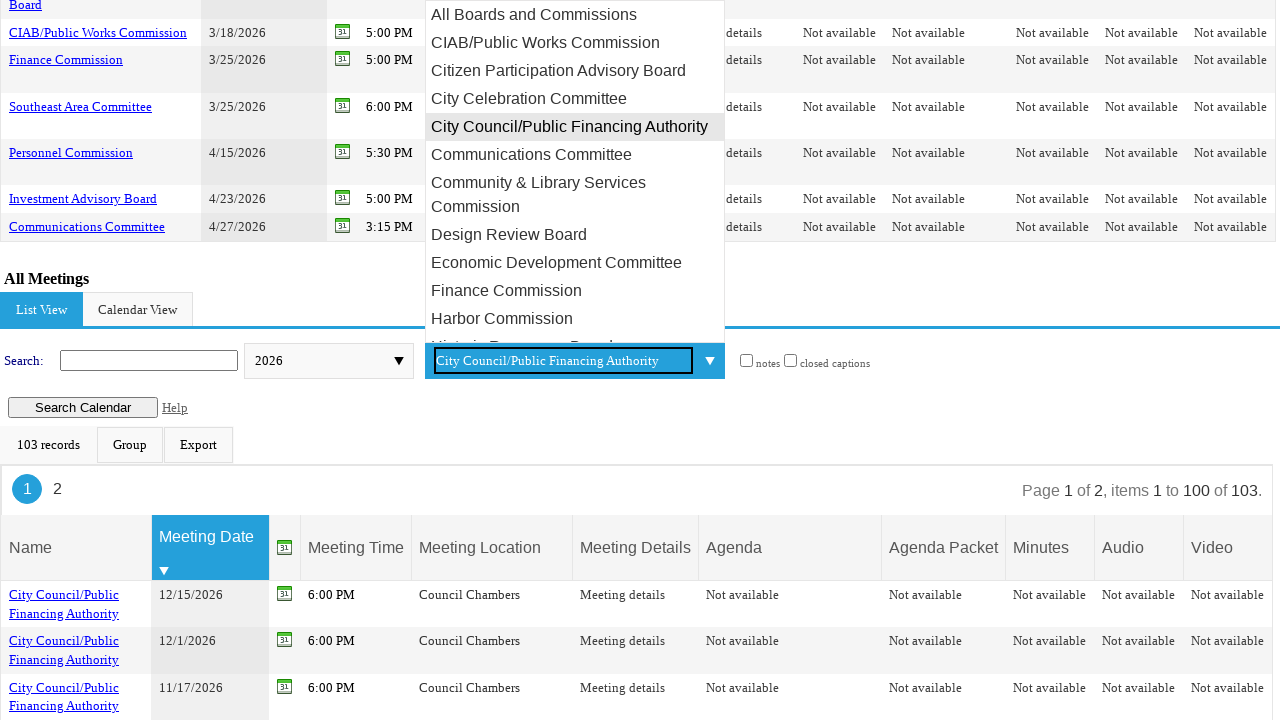

Pressed ArrowDown to navigate in department dropdown
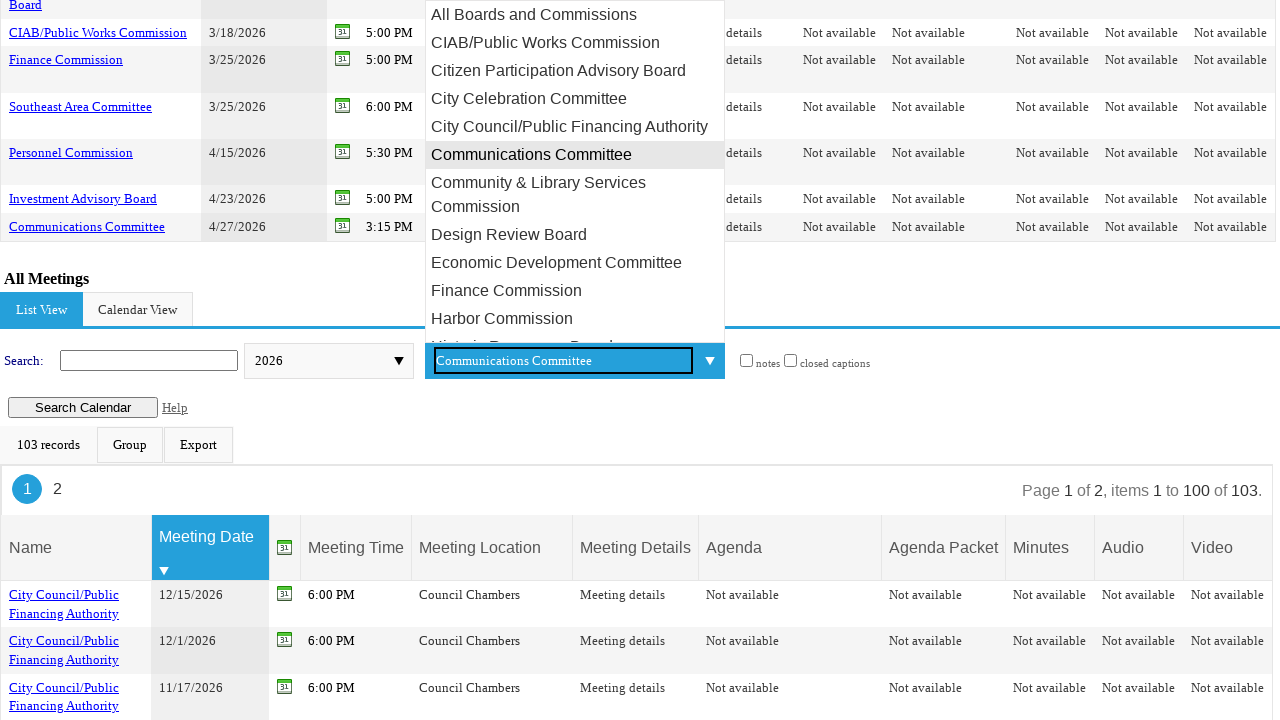

Selected 'City Council' from the department dropdown
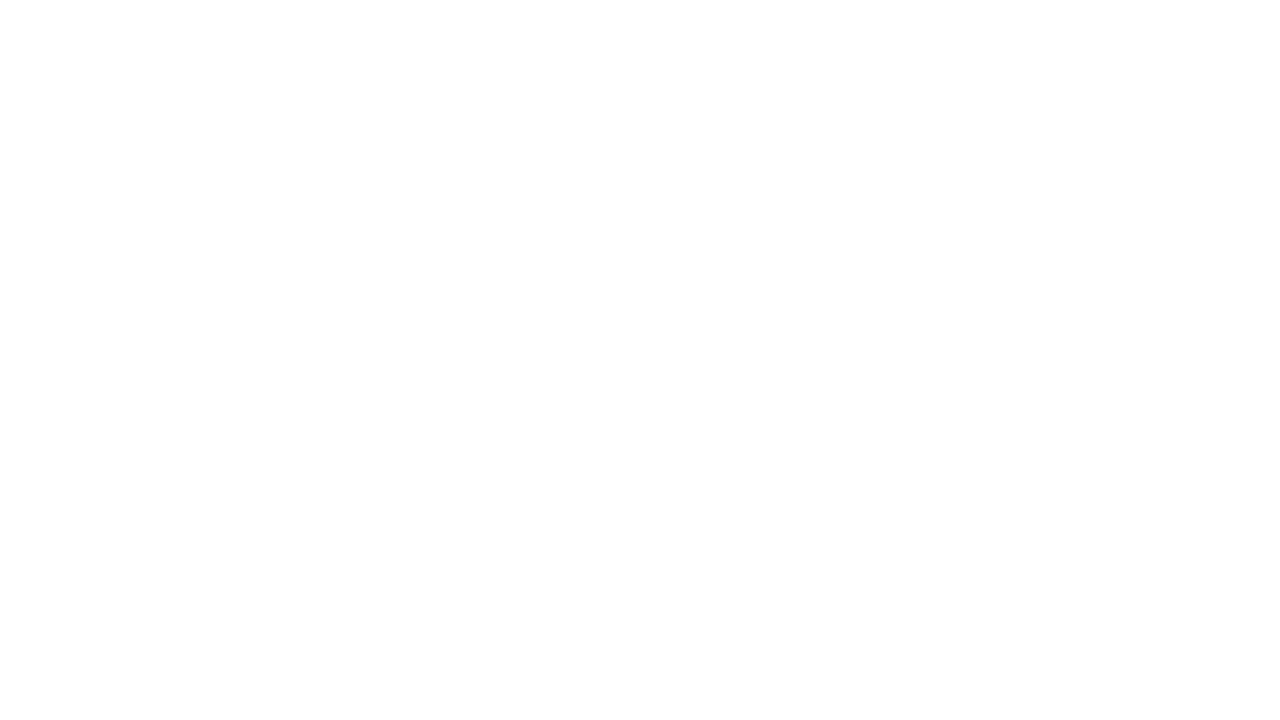

Waited for calendar table to update after selecting City Council
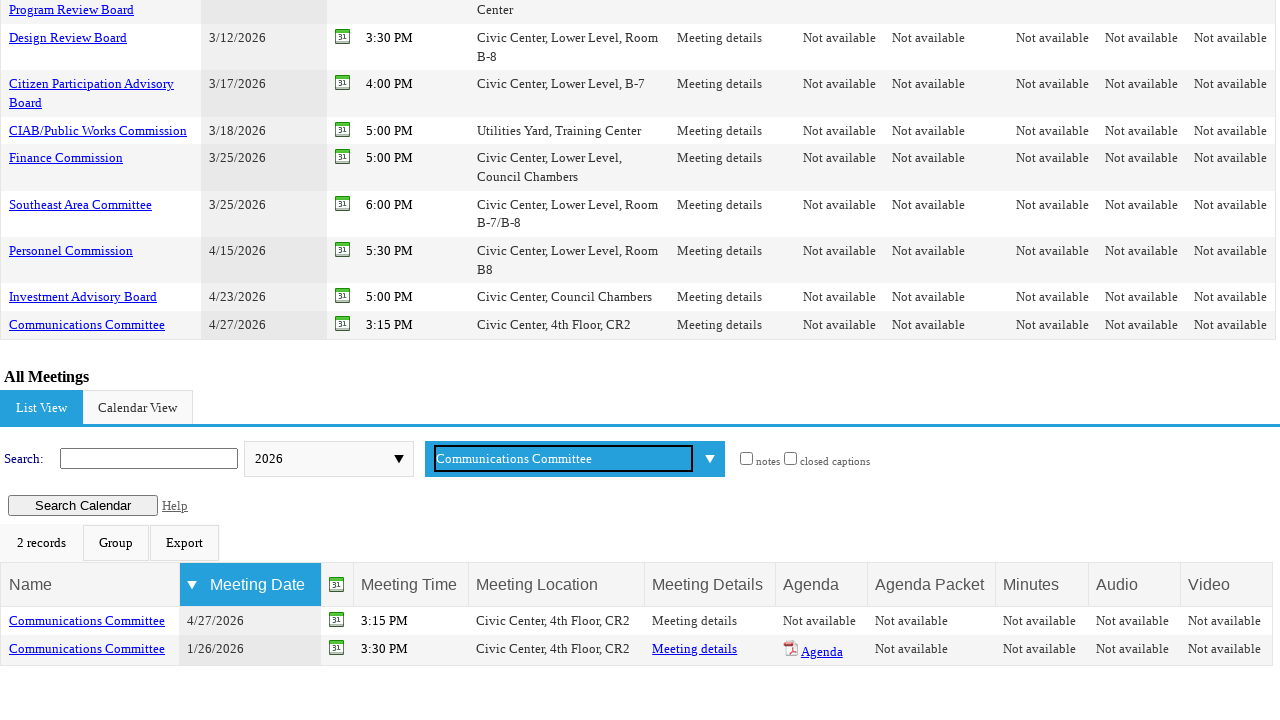

Calendar grid table is visible and loaded
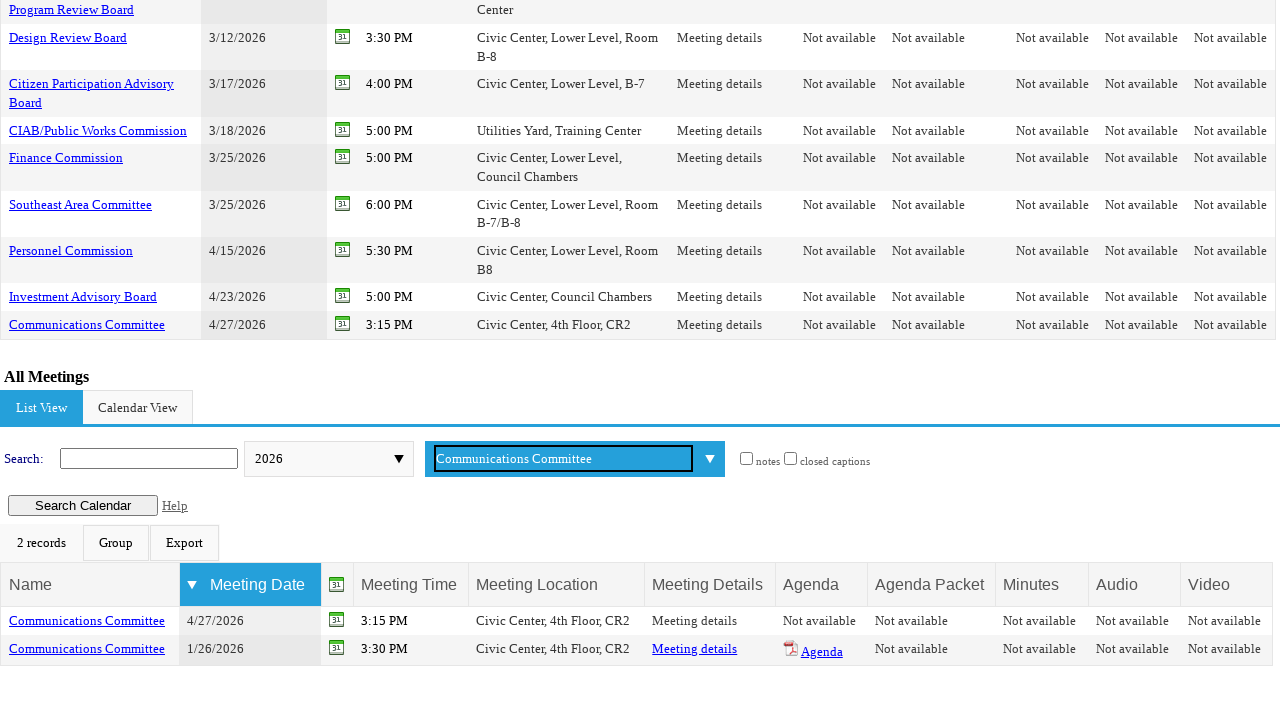

Found agenda or cancellation link in the calendar grid
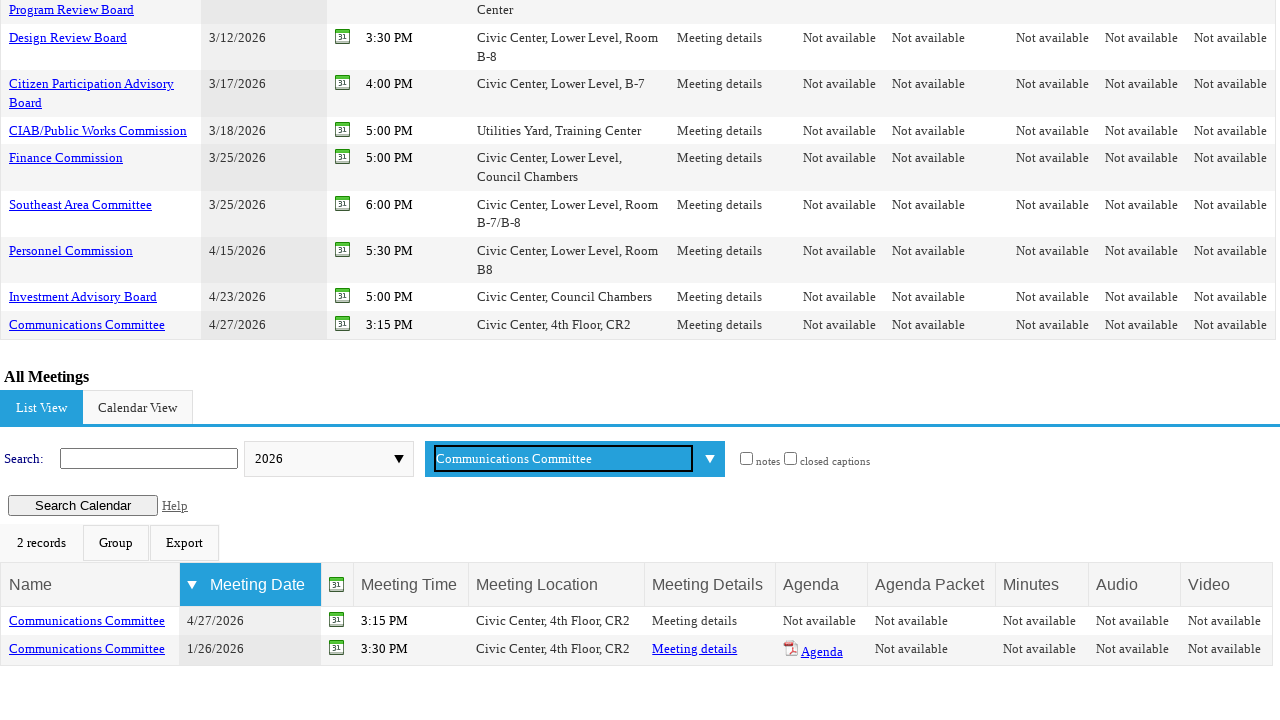

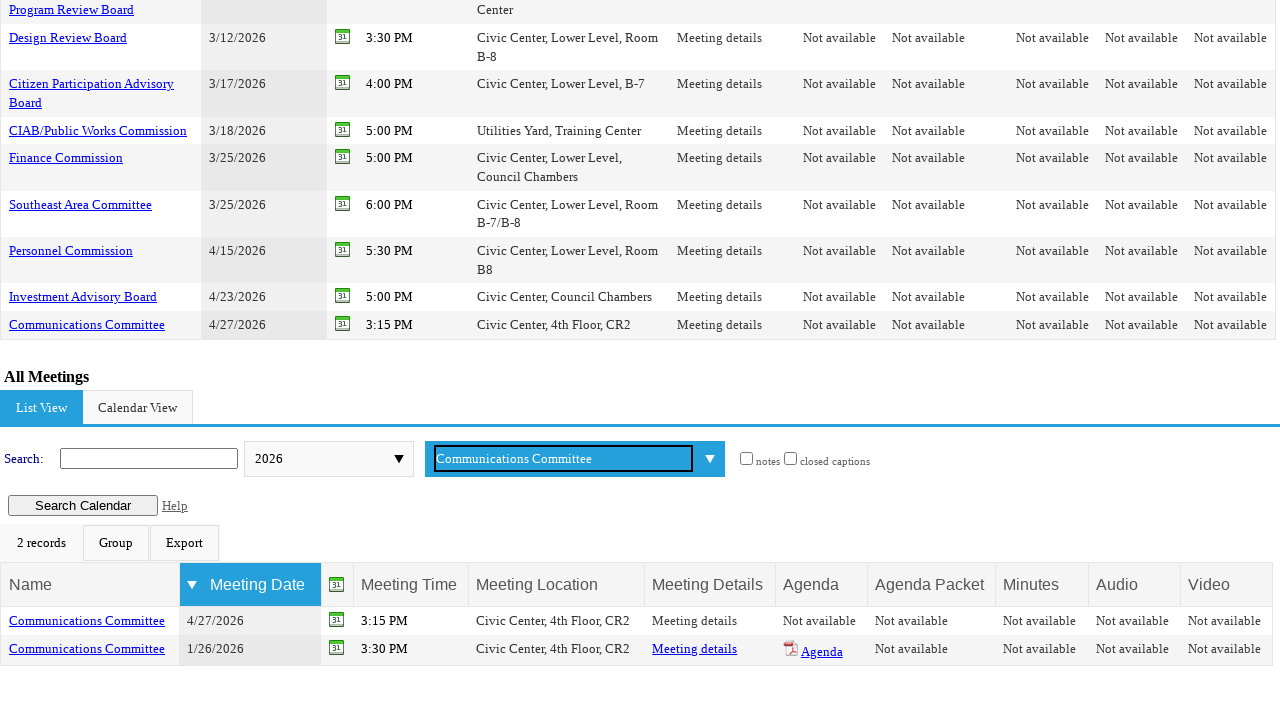